Tests dynamic controls functionality by verifying a text field's enabled state before and after clicking a toggle button

Starting URL: https://v1.training-support.net/selenium/dynamic-controls

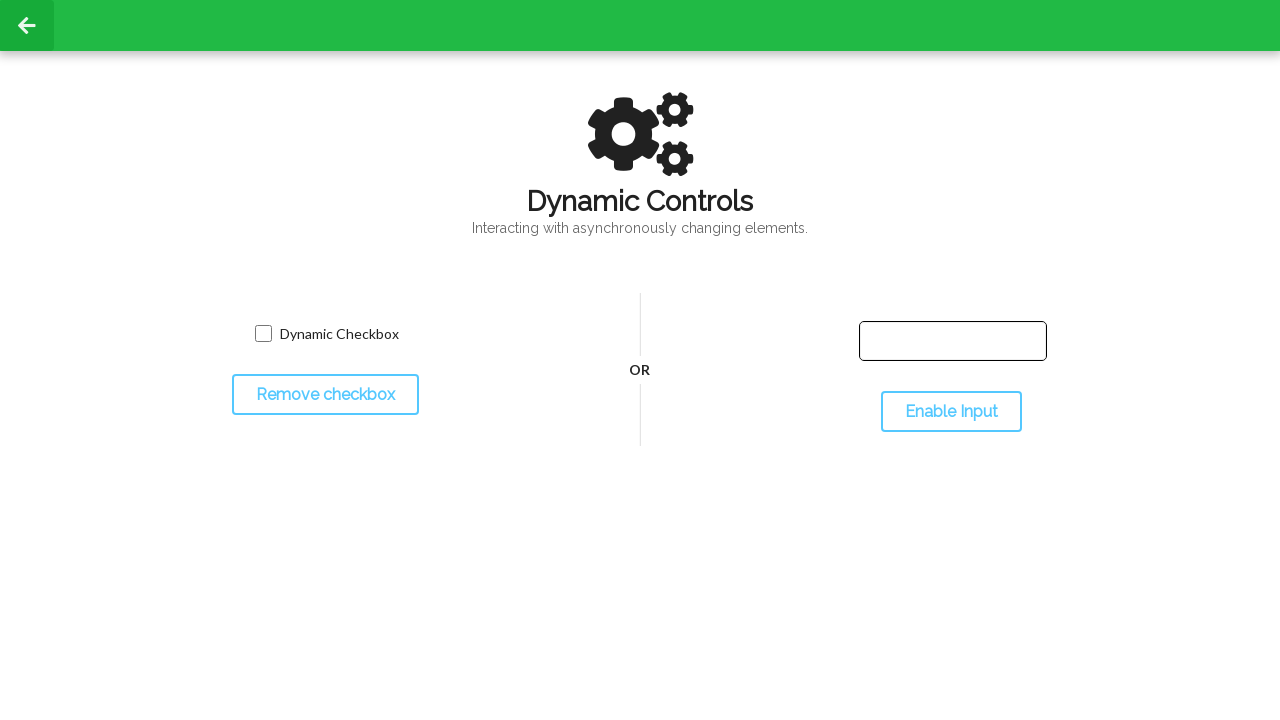

Located the text input field
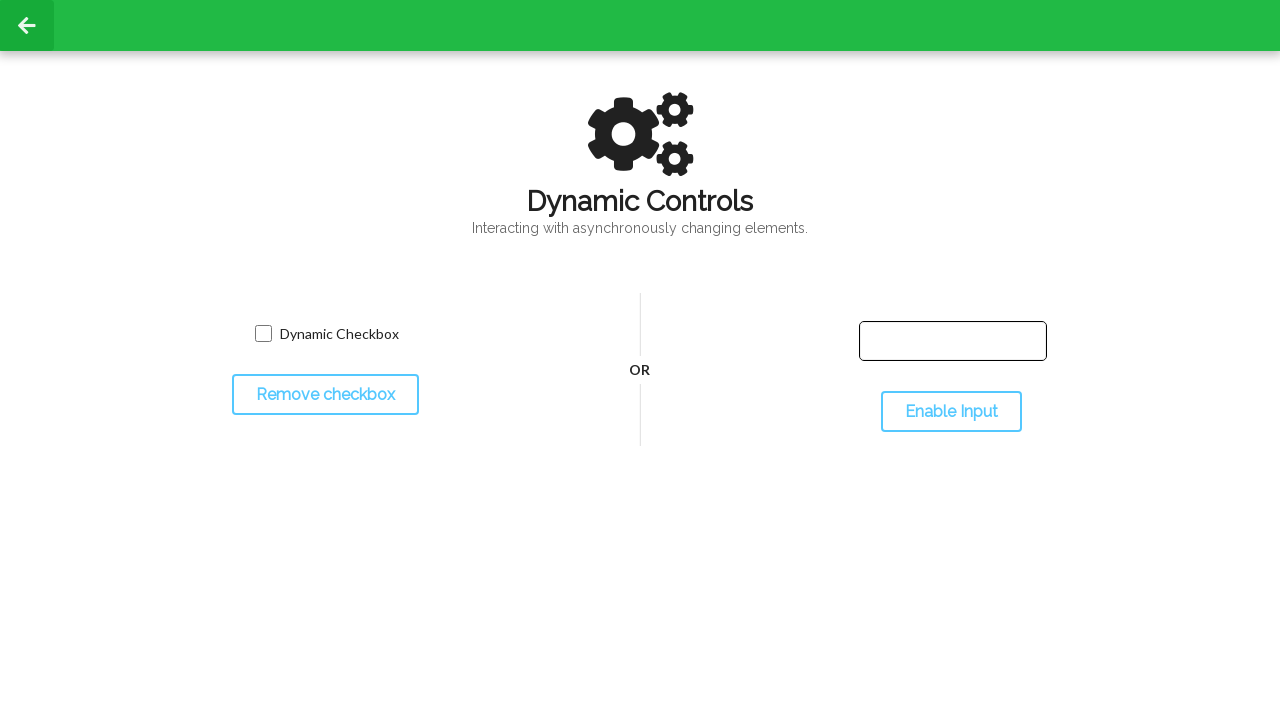

Clicked the toggle button to change input field state at (951, 412) on #toggleInput
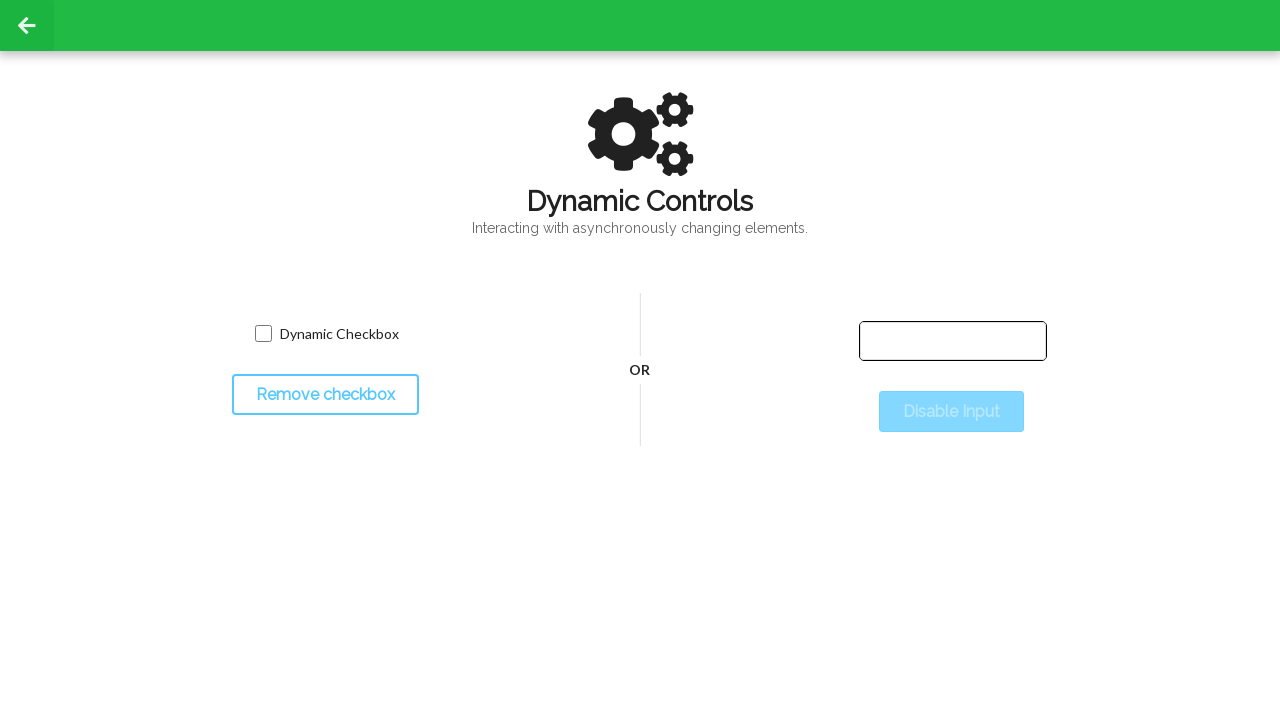

Waited 500ms for dynamic control state to update
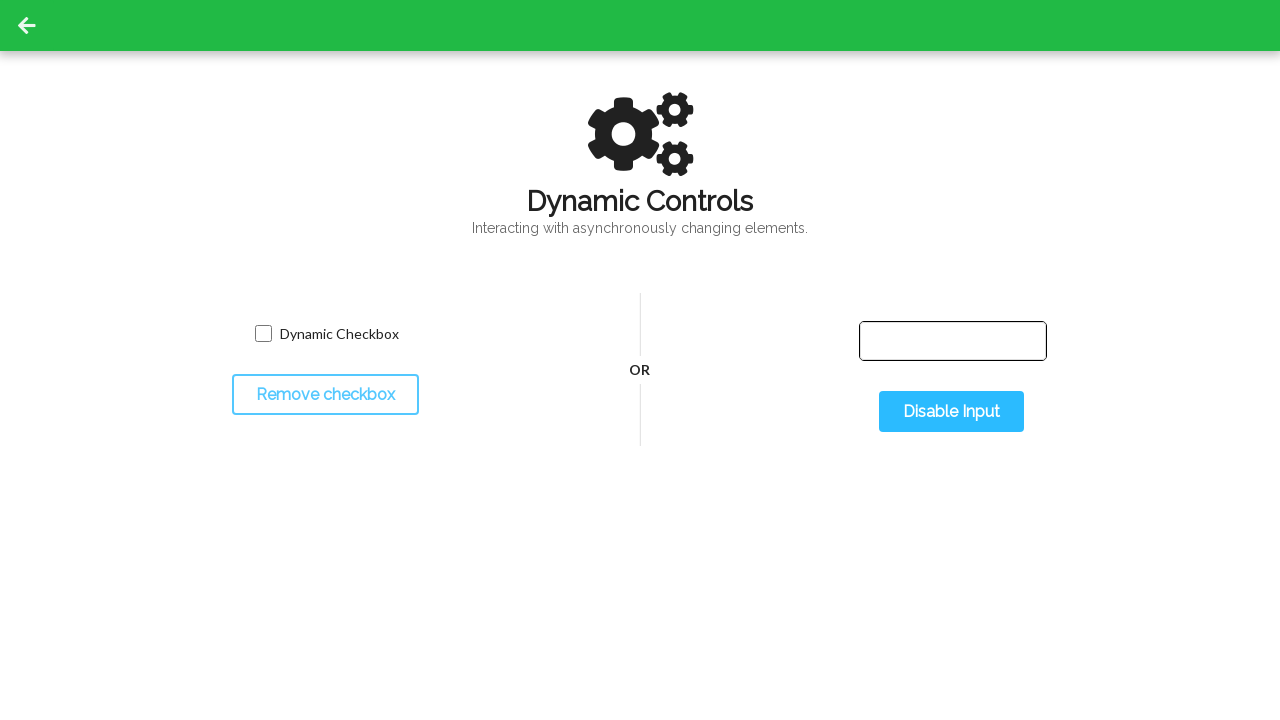

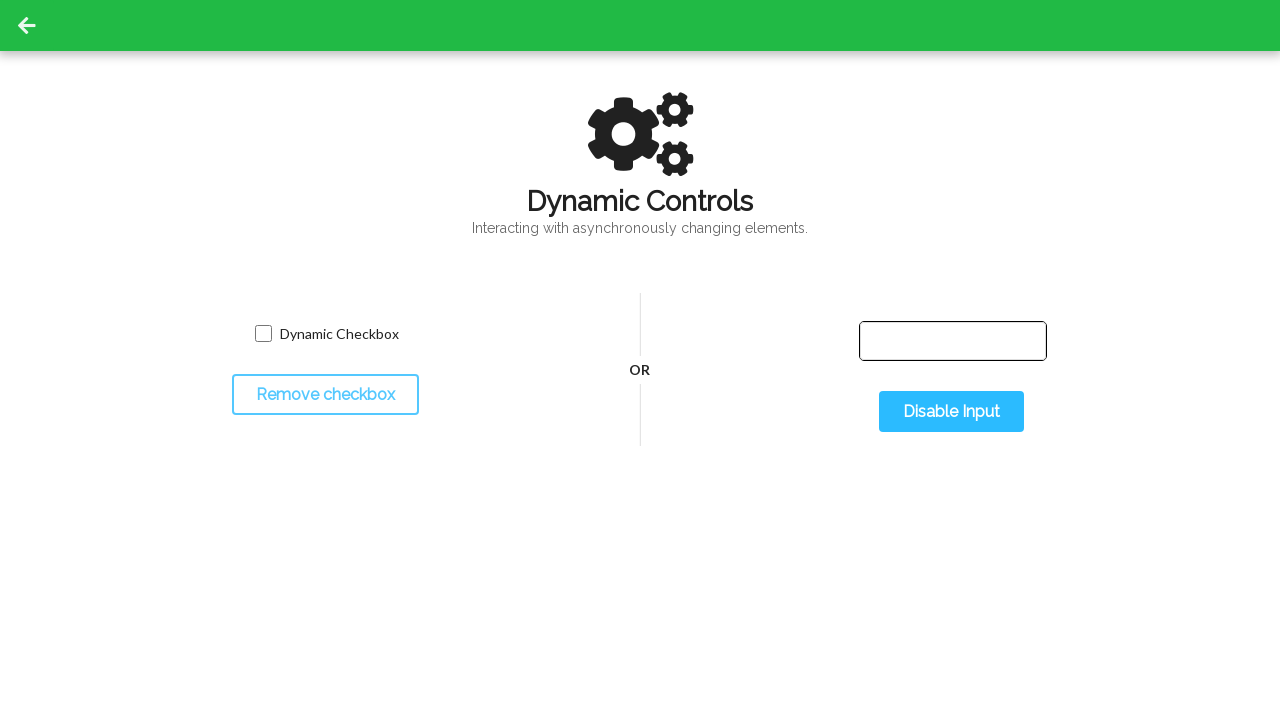